Tests that the login form displays a locked user error message when attempting to login with a locked out user account

Starting URL: https://www.saucedemo.com/

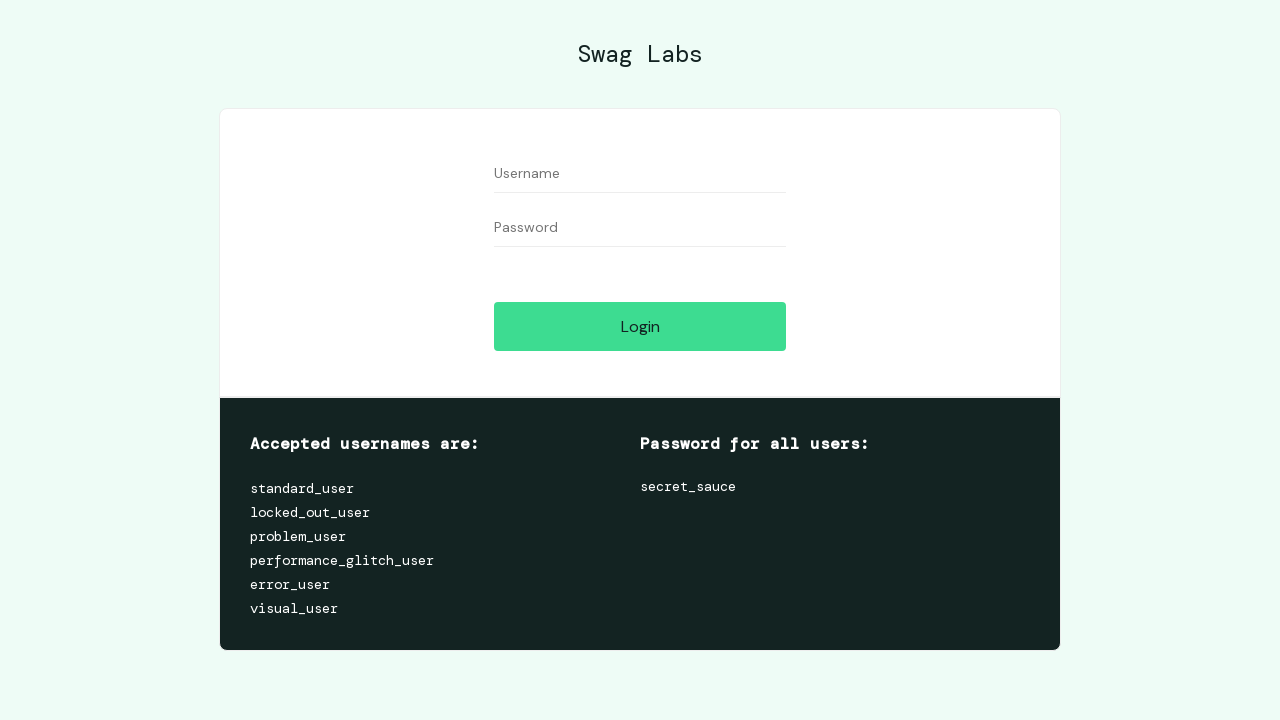

Filled username field with 'locked_out_user' on #user-name
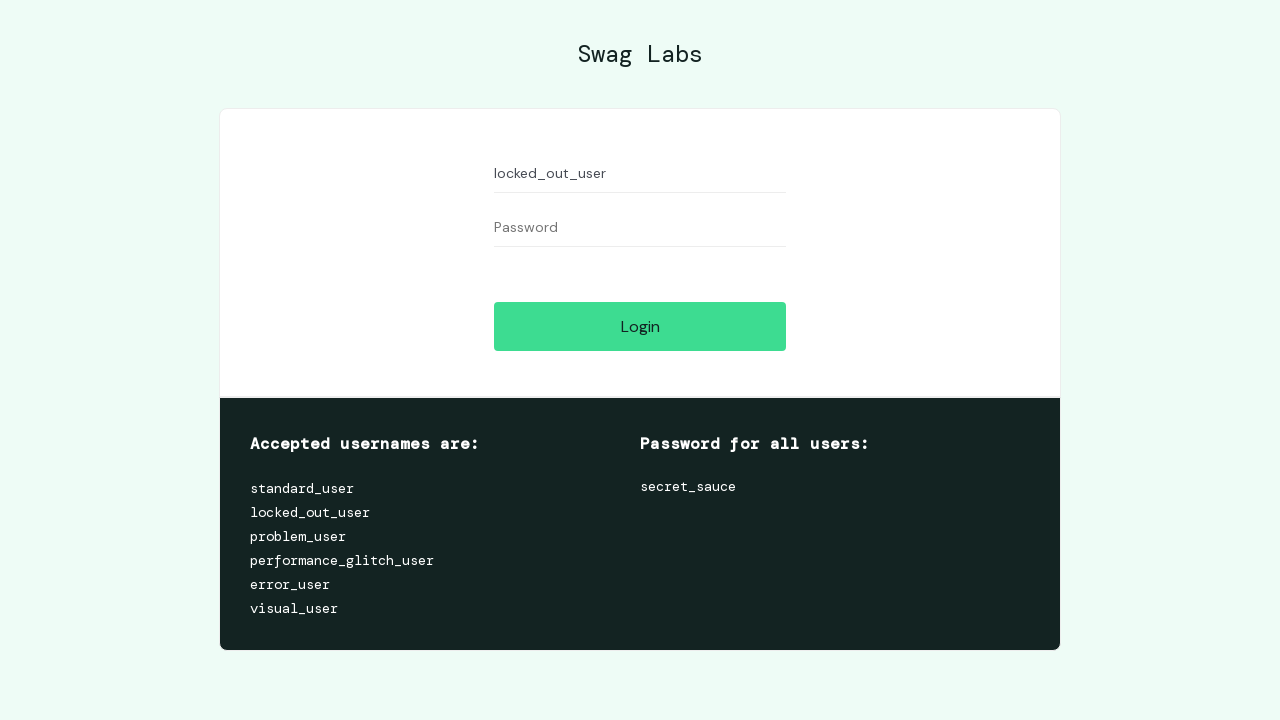

Filled password field with 'secret_sauce' on #password
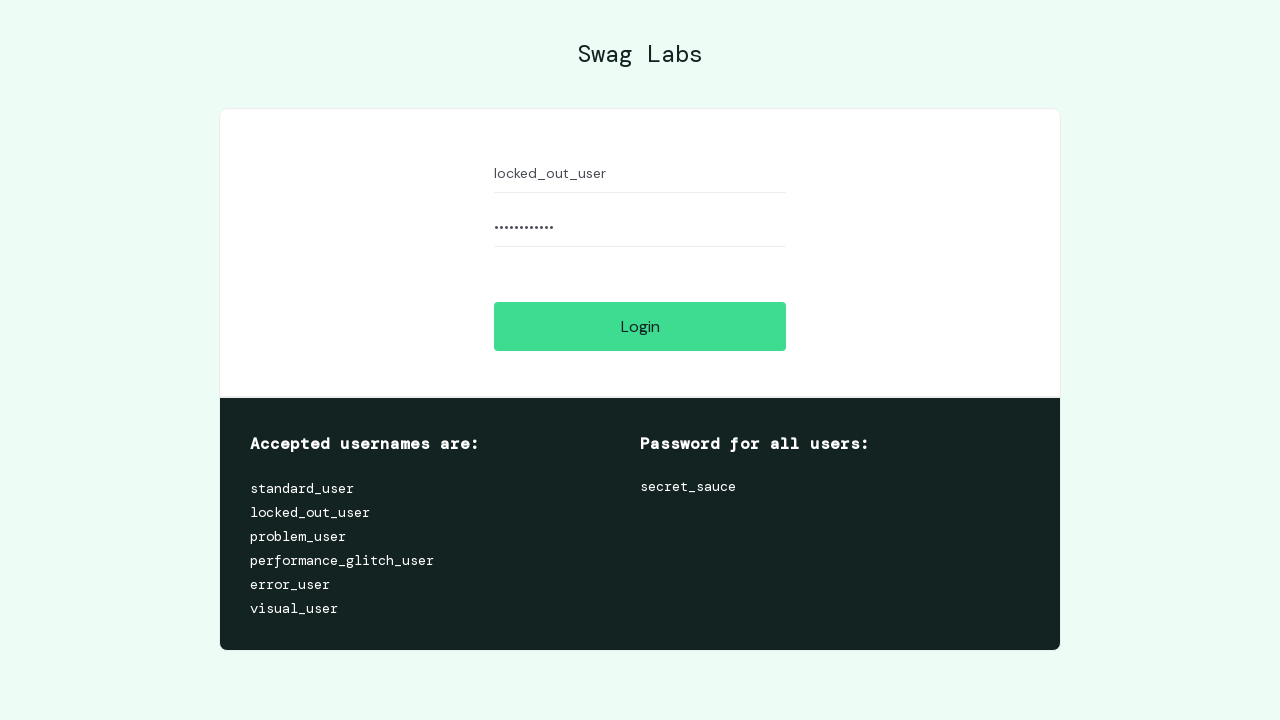

Clicked login button to attempt authentication at (640, 326) on #login-button
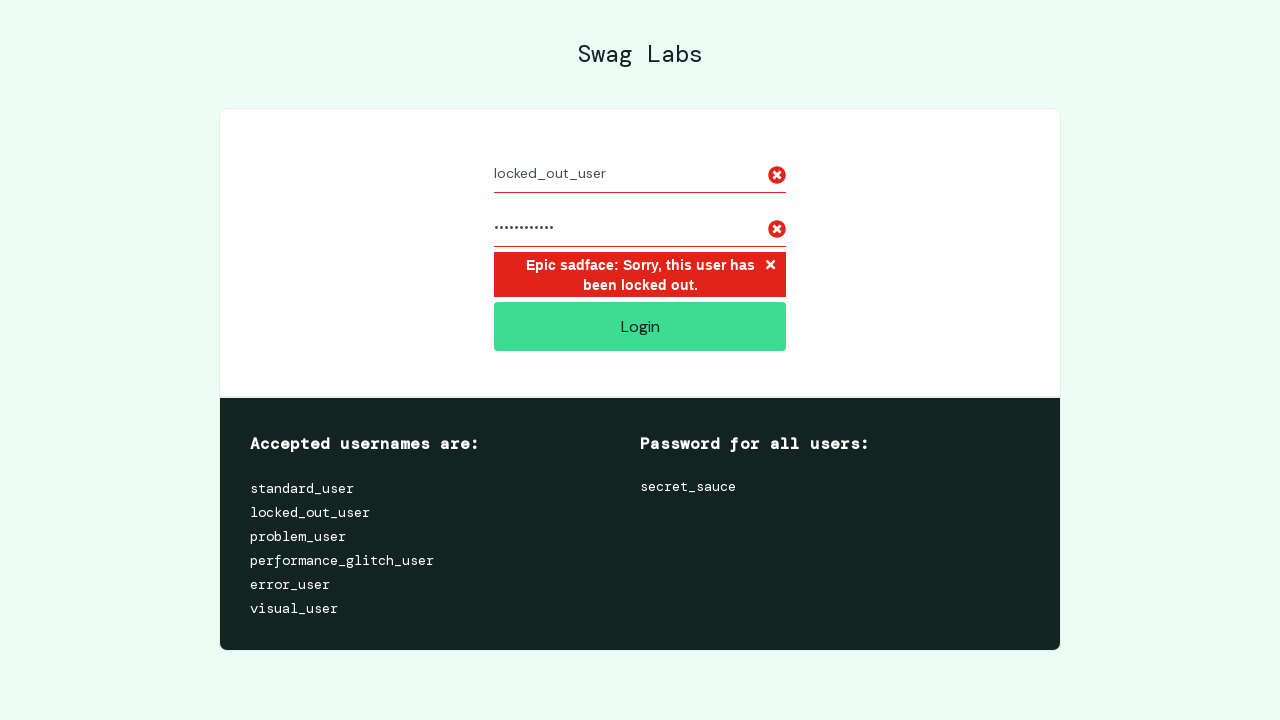

Locked out user error message appeared
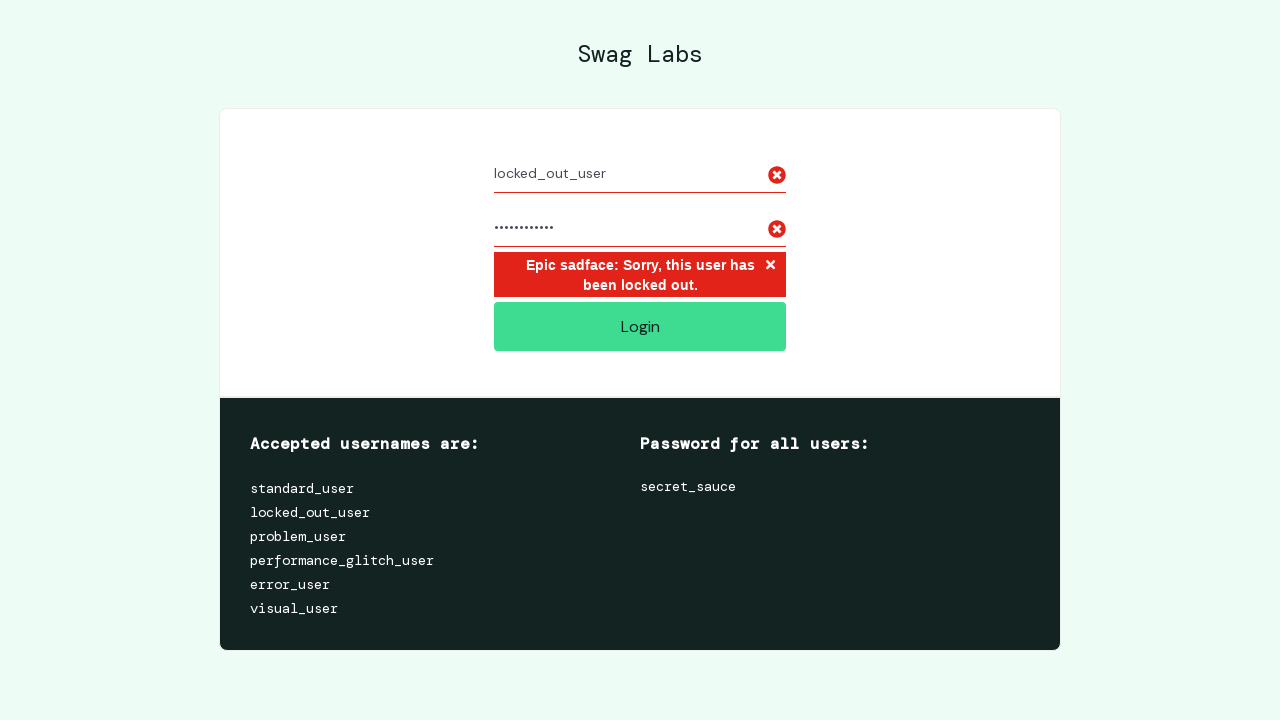

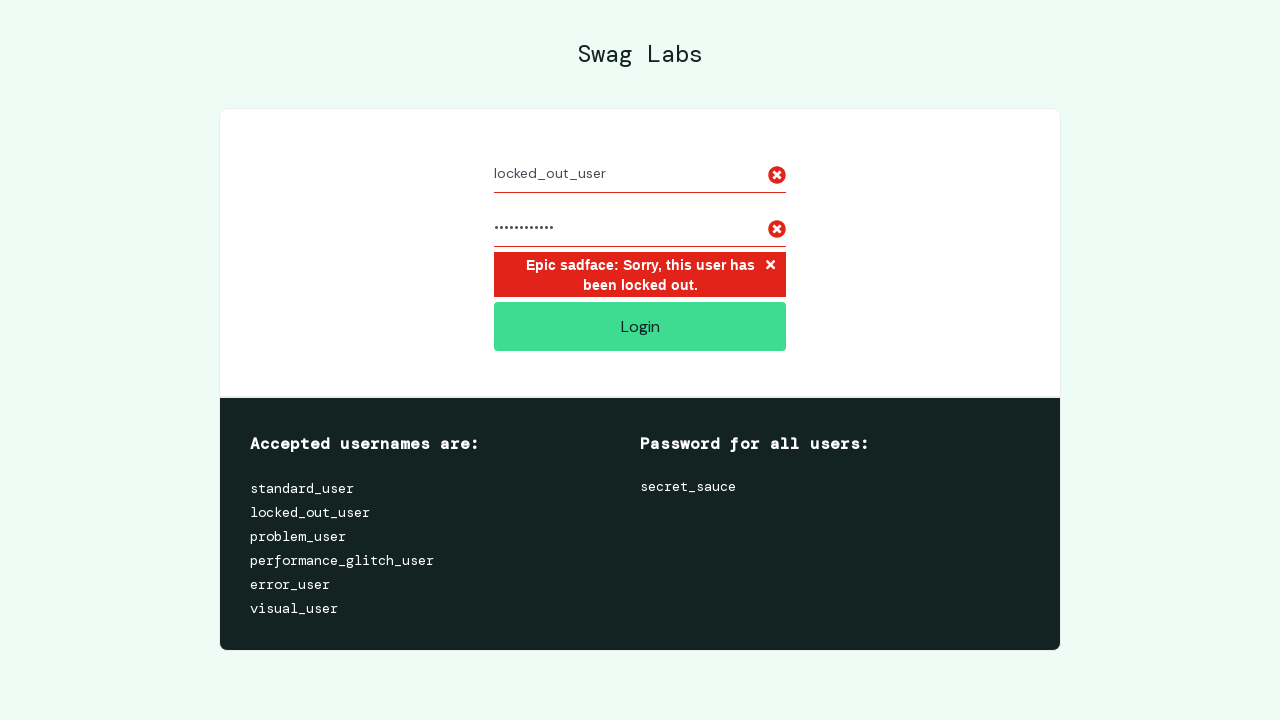